Tests the Python.org search functionality by entering "pycon" in the search field, submitting the search, and verifying that results are returned.

Starting URL: http://www.python.org

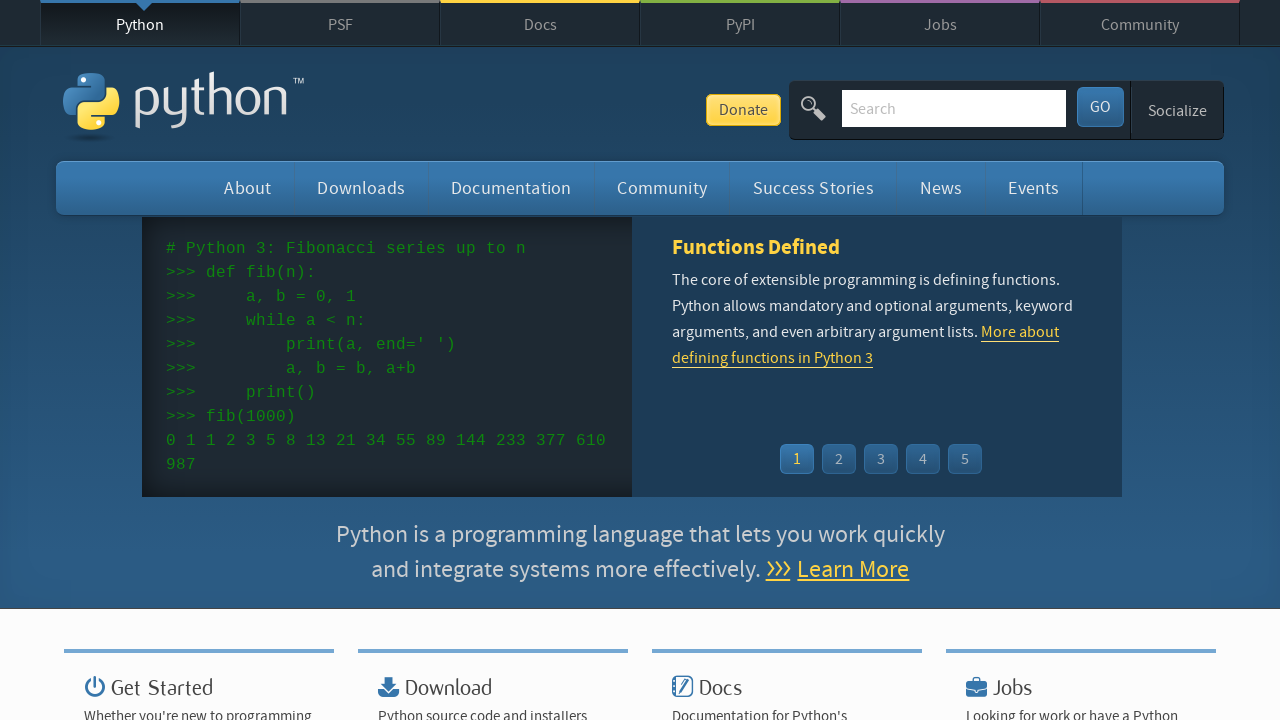

Verified 'Python' is in the page title
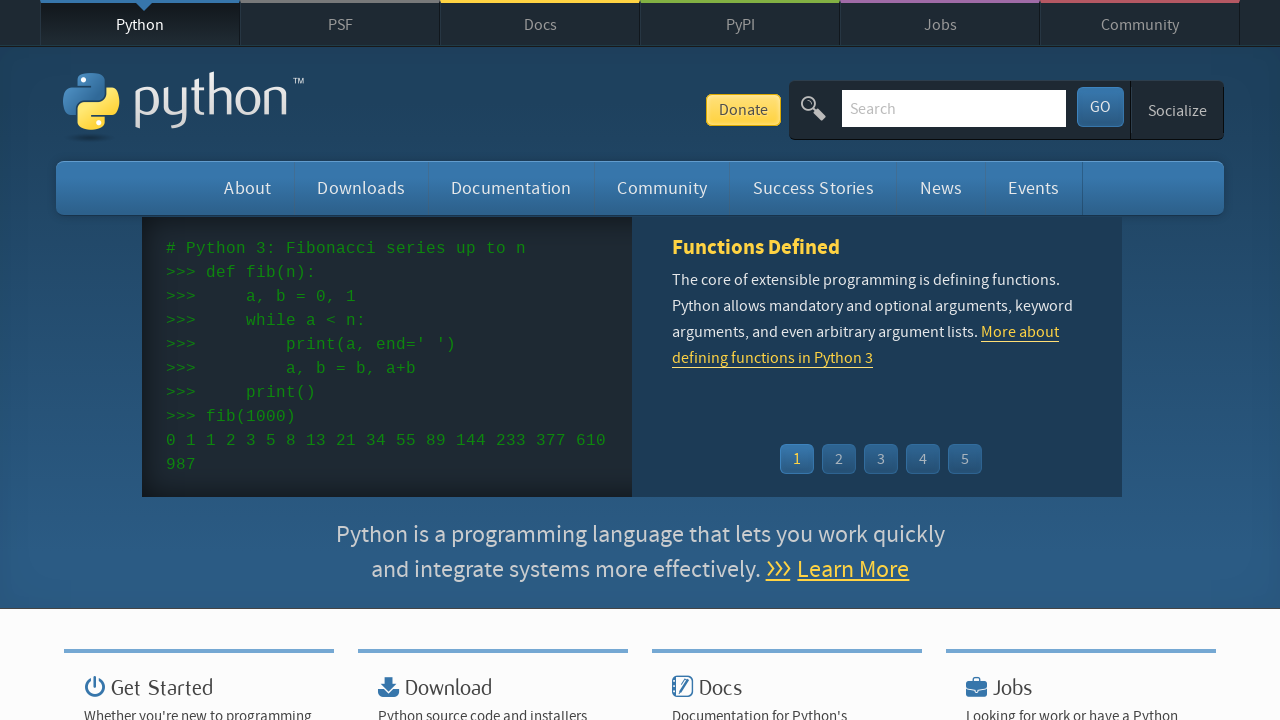

Located search input field with name='q'
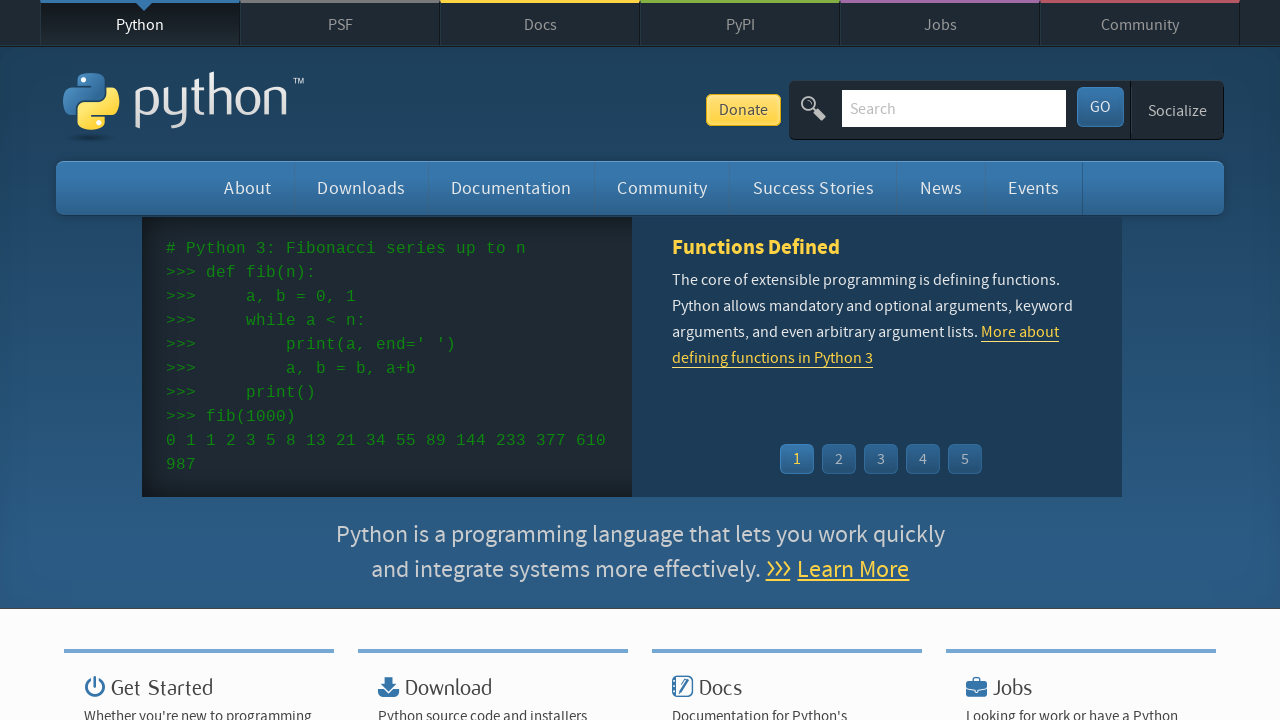

Cleared the search input field on input[name='q']
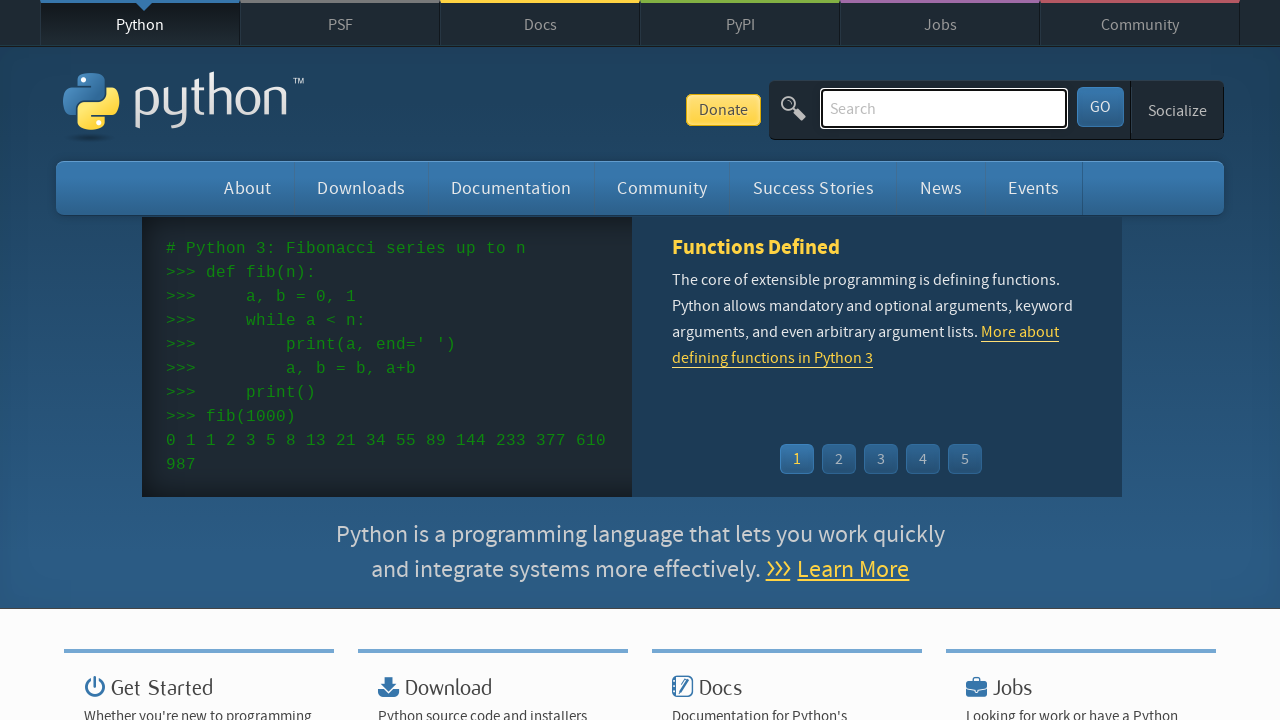

Filled search field with 'pycon' on input[name='q']
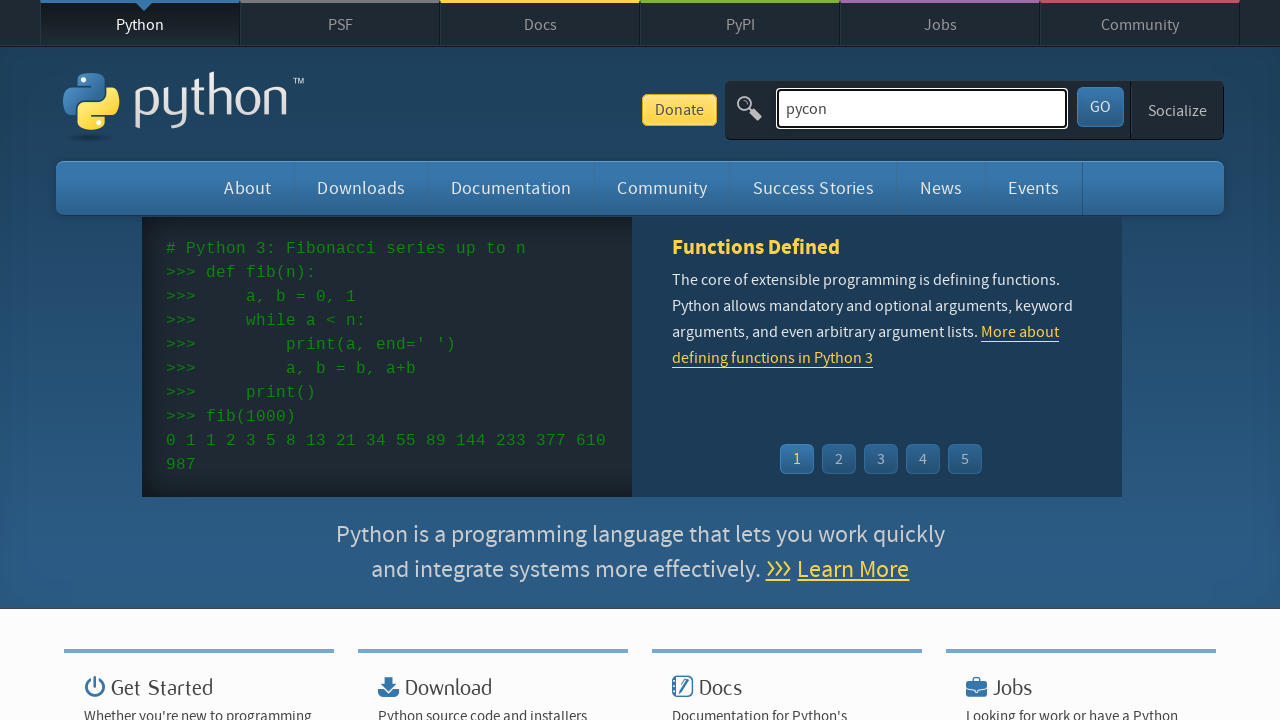

Pressed Enter to submit the search on input[name='q']
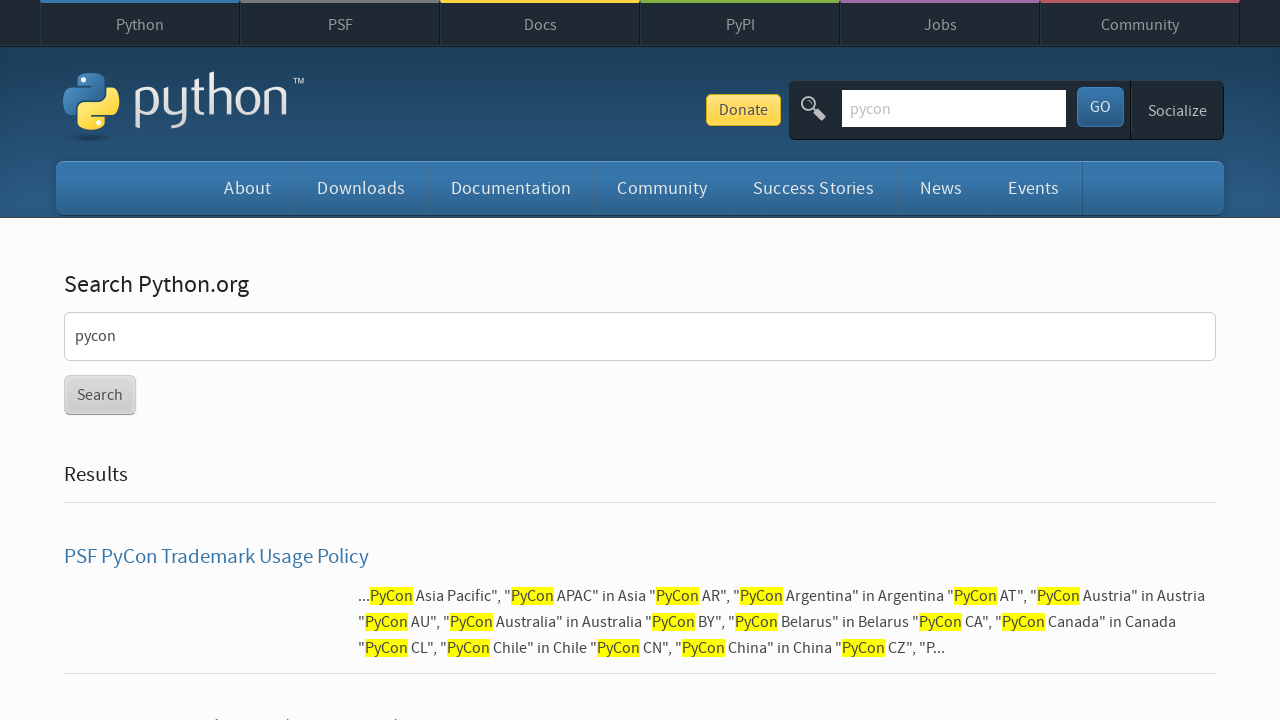

Waited for page to reach domcontentloaded state
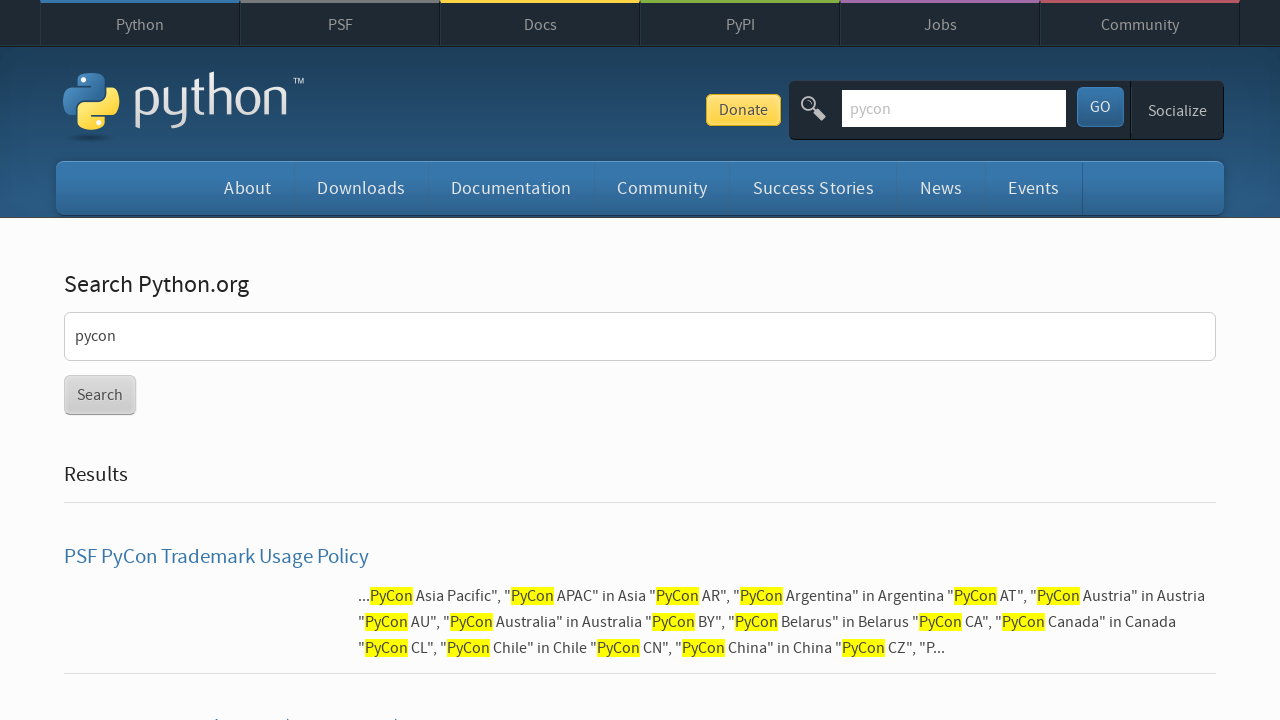

Verified that search results were returned (no 'No results found' message)
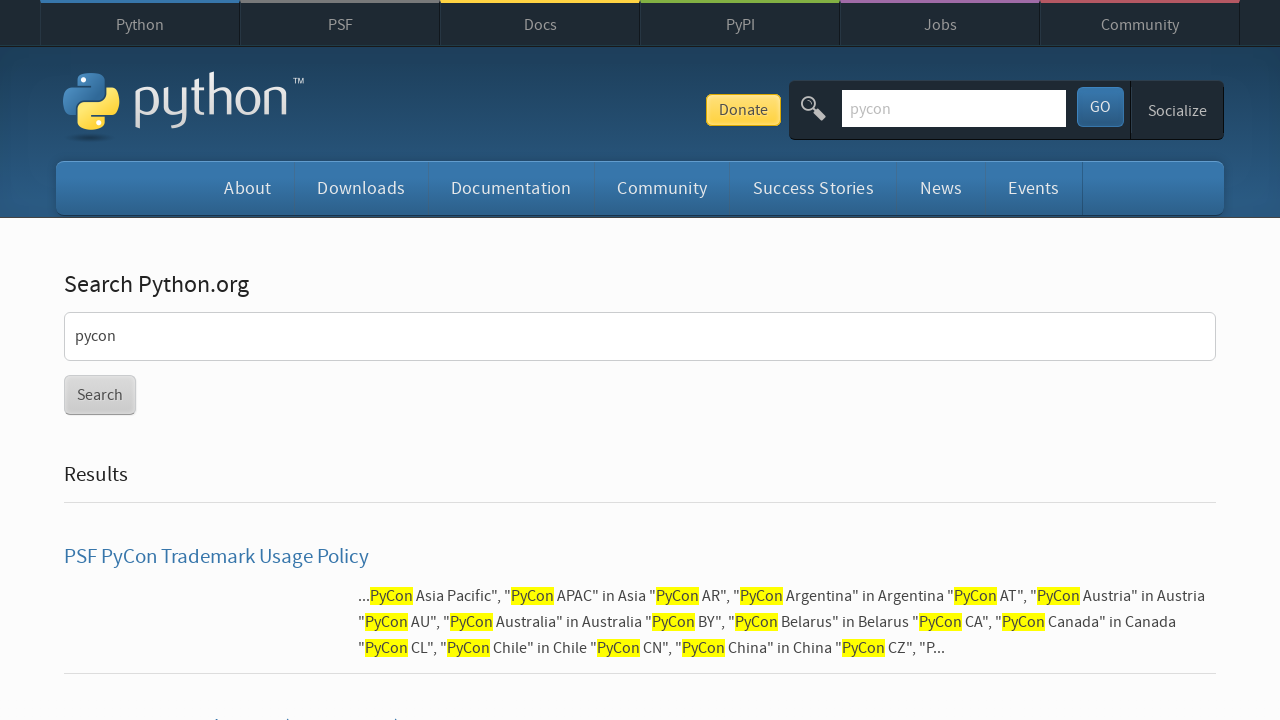

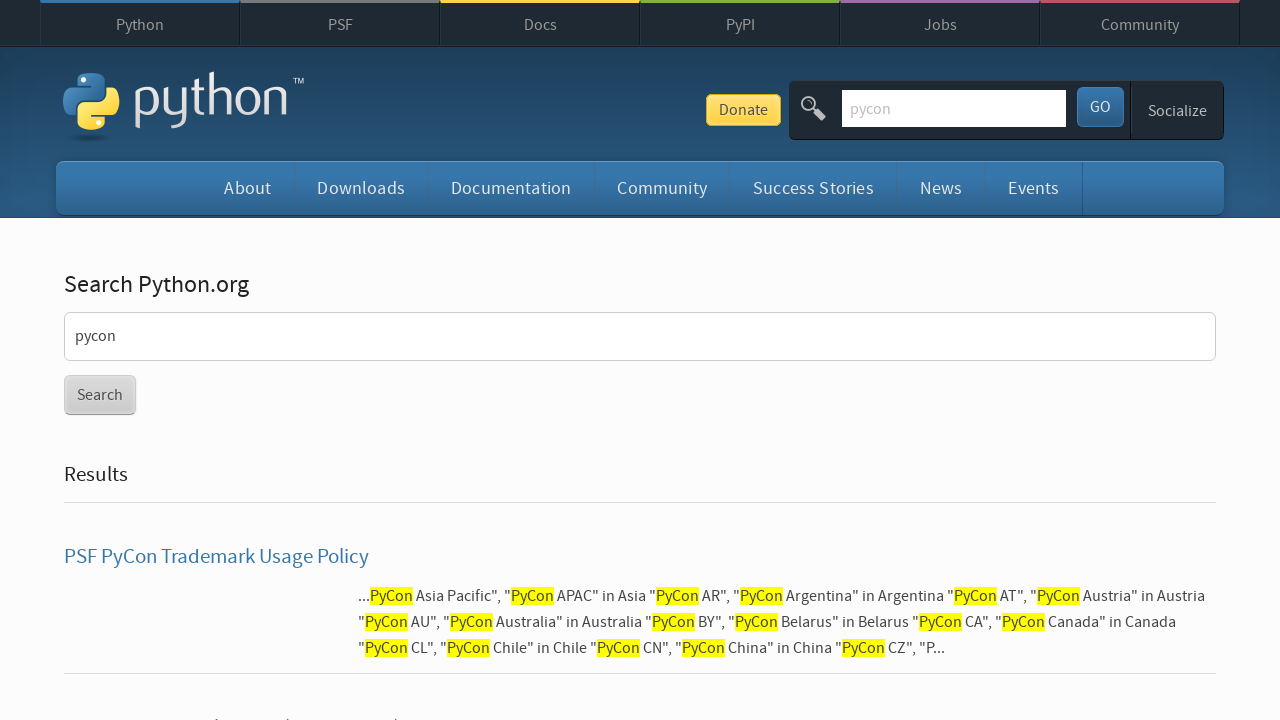